Opens the hamburger menu and navigates to the Online Products page

Starting URL: https://anupdamoda.github.io/AceOnlineShoePortal/index.html#

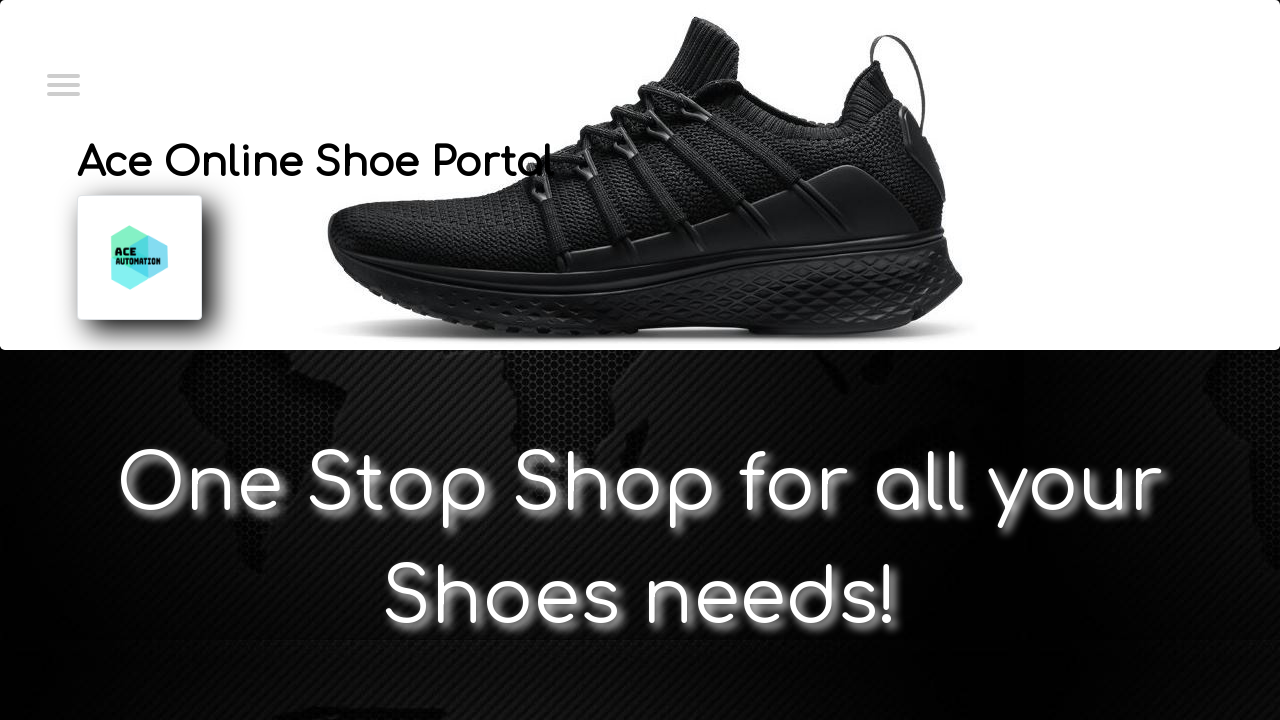

Clicked hamburger menu to reveal navigation options at (62, 83) on xpath=//*[@id="menuToggle"]/input
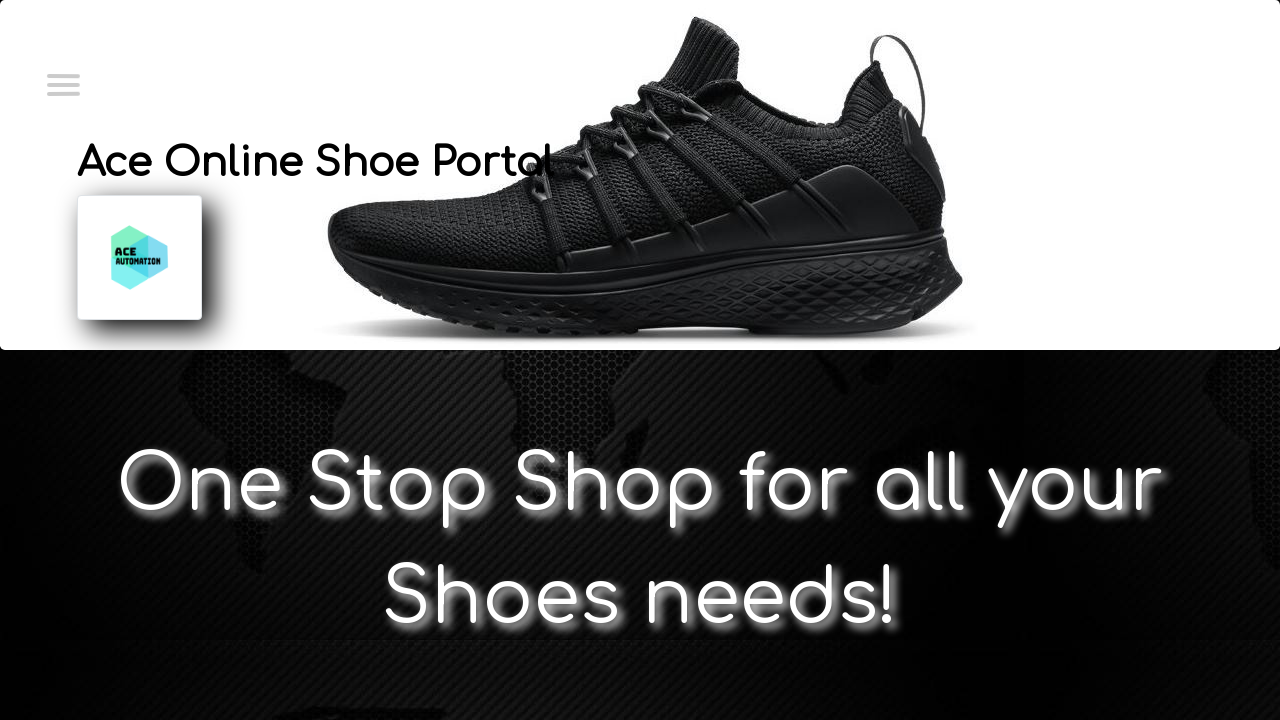

Clicked on Online Products link to navigate to the Online Products page at (147, 140) on text=Online Products
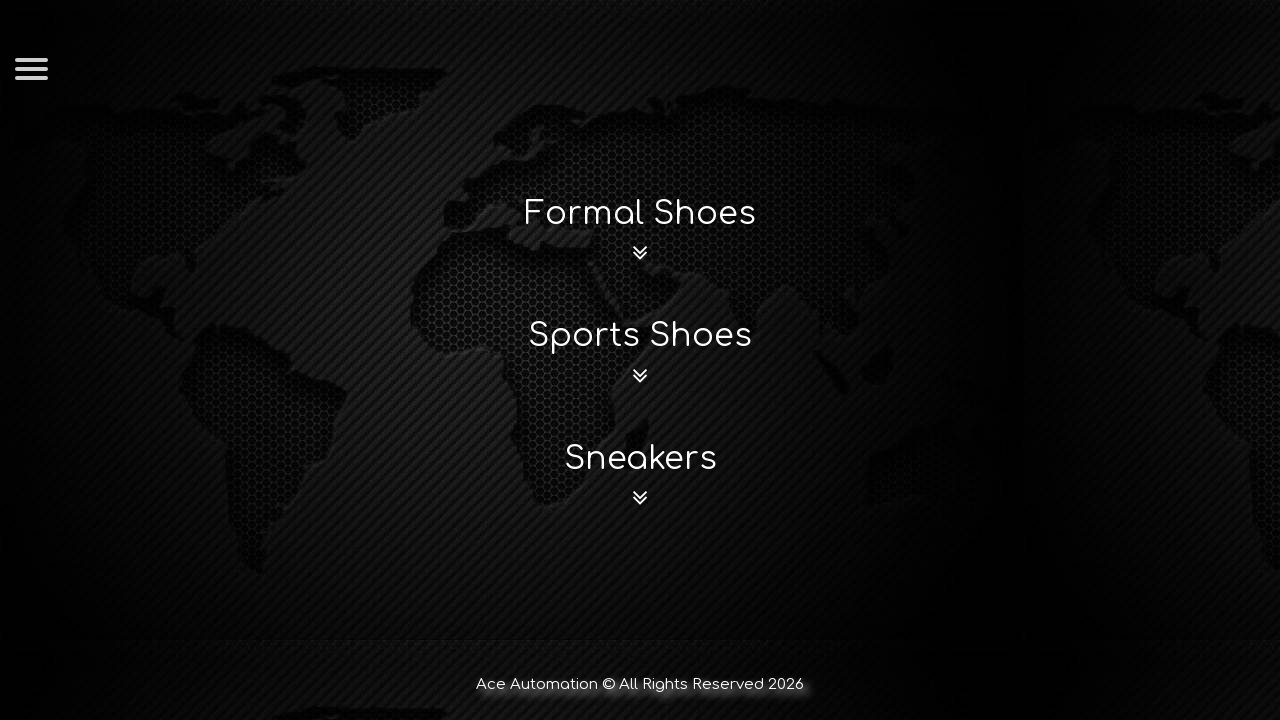

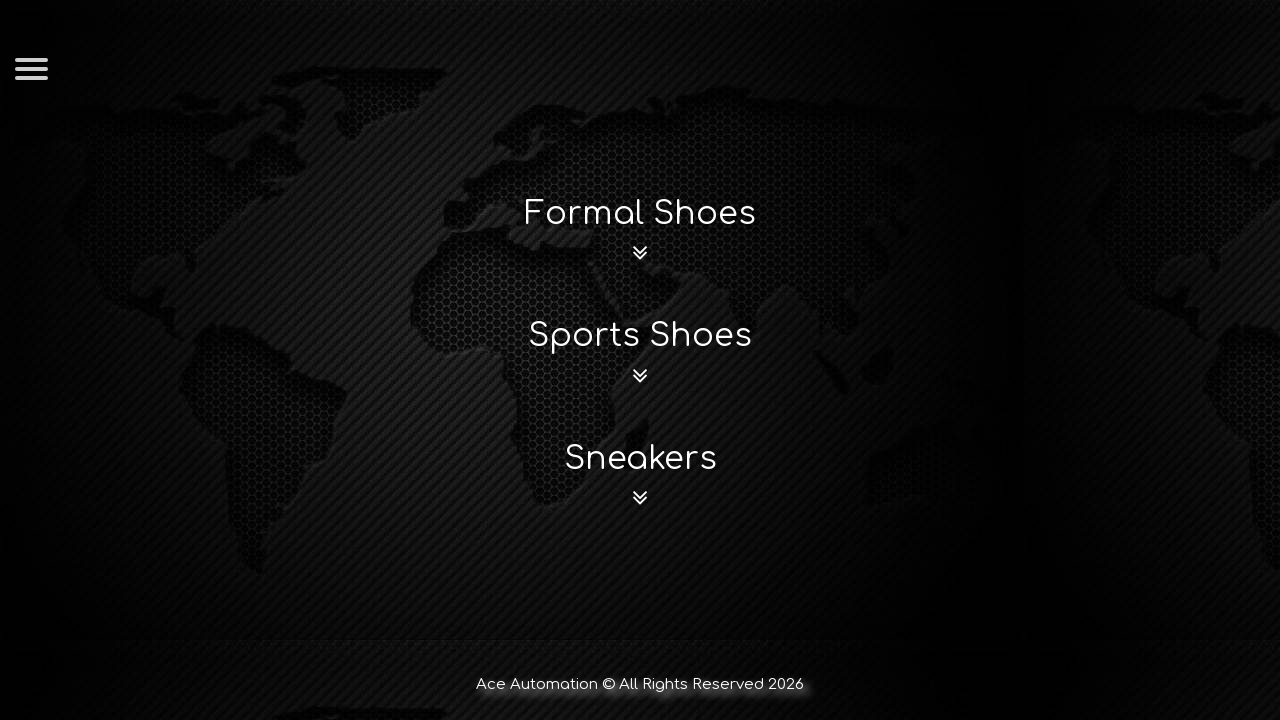